Tests un-marking completed todo items by unchecking their checkboxes

Starting URL: https://demo.playwright.dev/todomvc

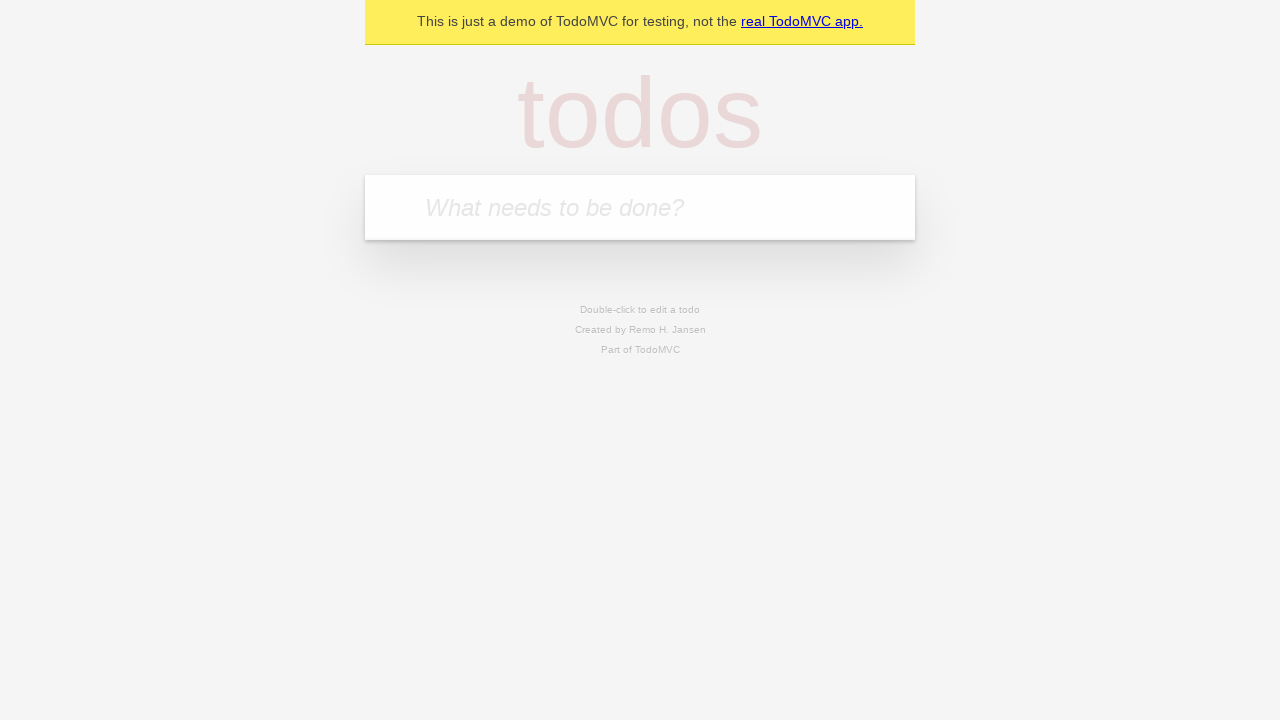

Located the 'What needs to be done?' input field
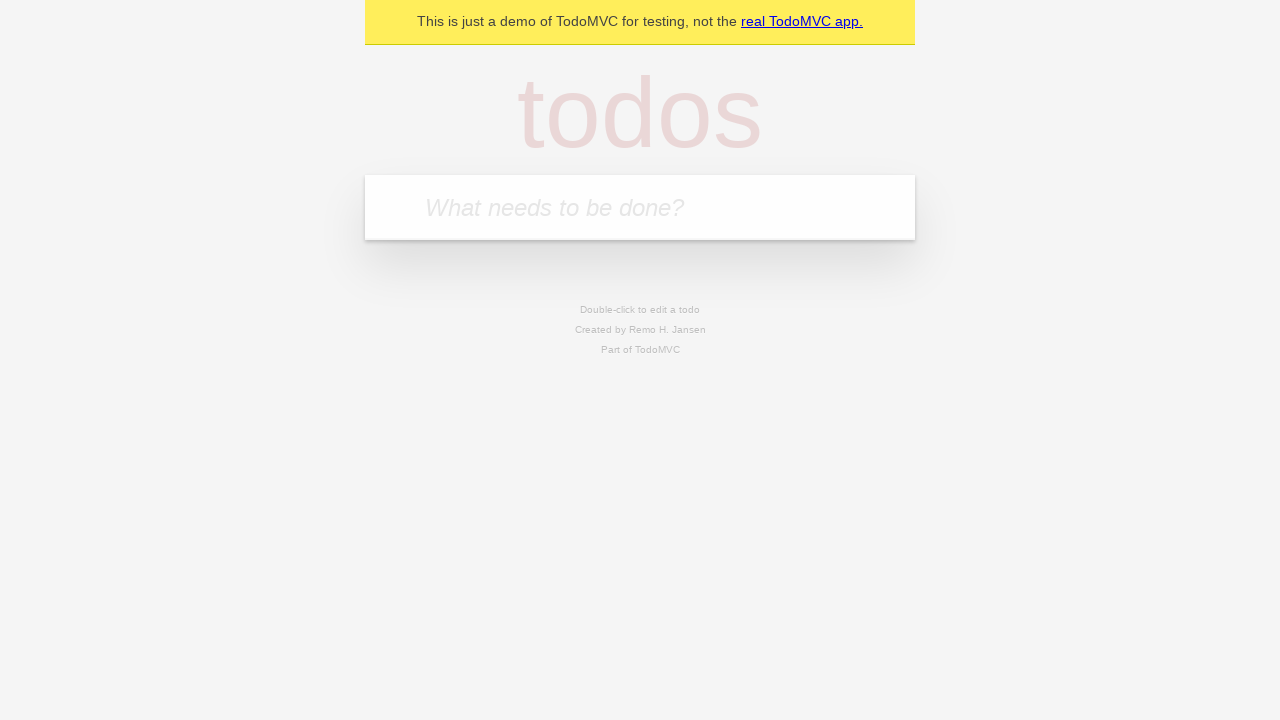

Filled first todo item with 'buy some cheese' on internal:attr=[placeholder="What needs to be done?"i]
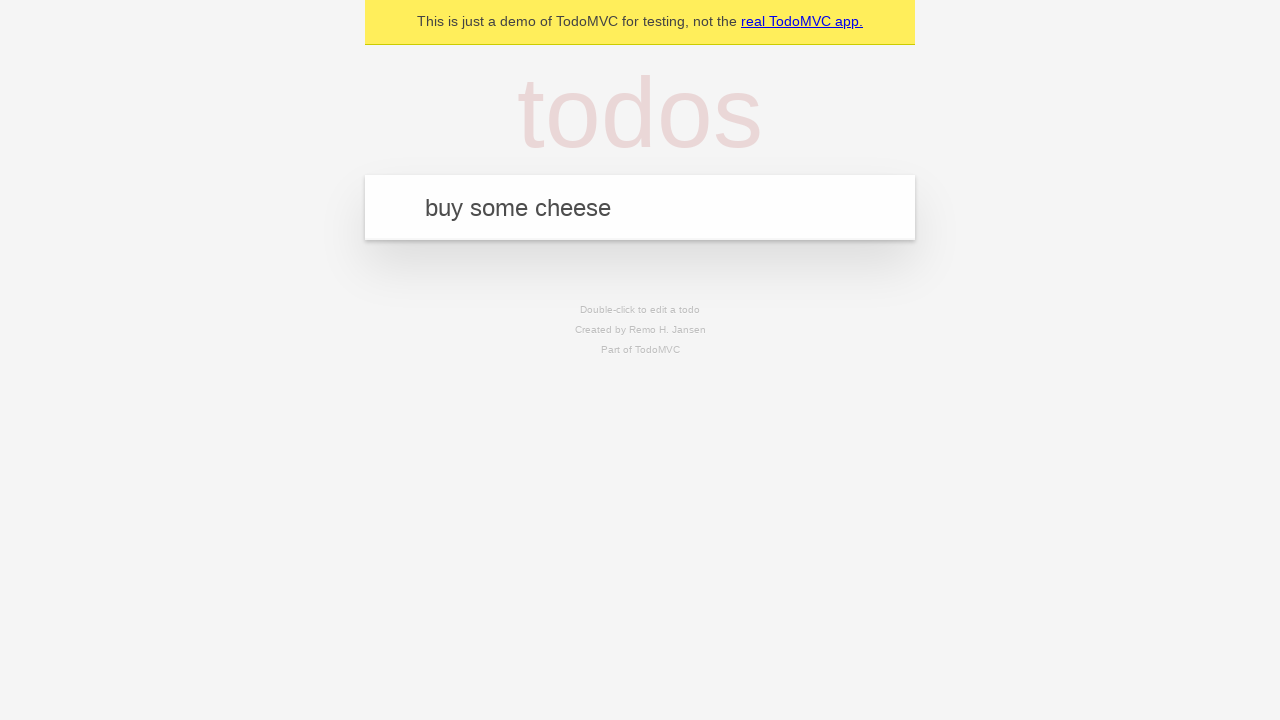

Pressed Enter to create first todo item on internal:attr=[placeholder="What needs to be done?"i]
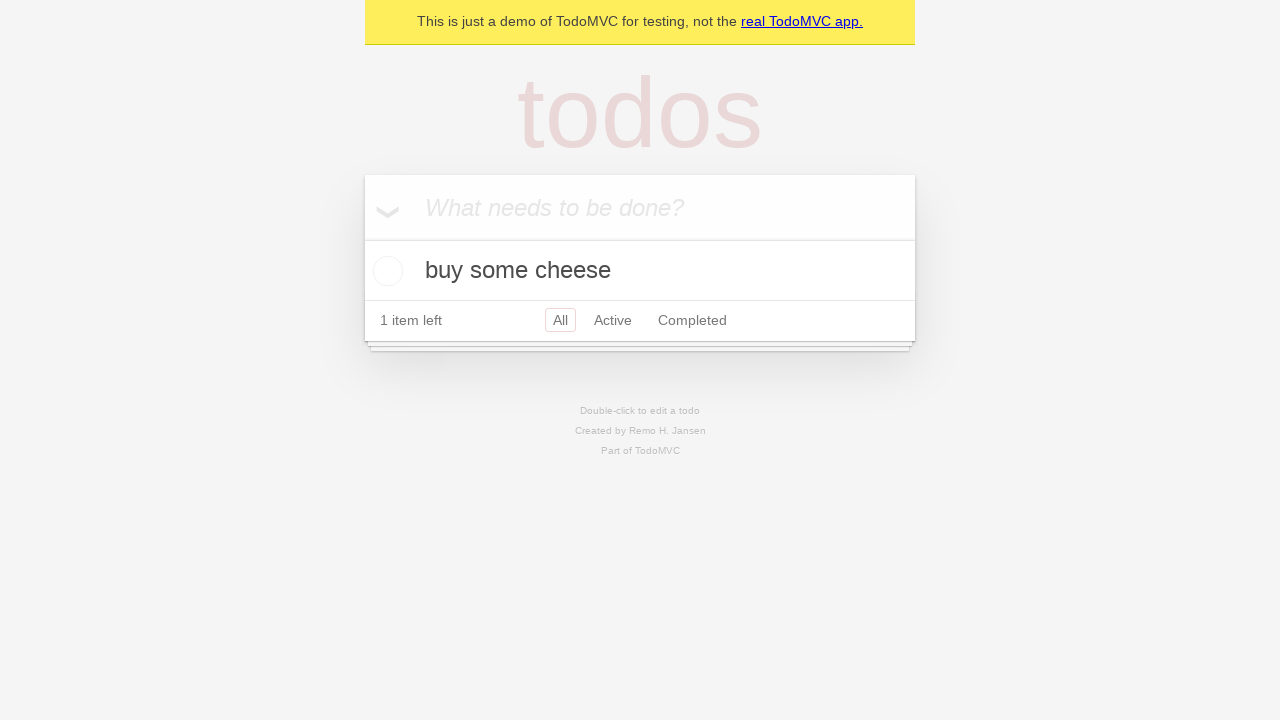

Filled second todo item with 'feed the cat' on internal:attr=[placeholder="What needs to be done?"i]
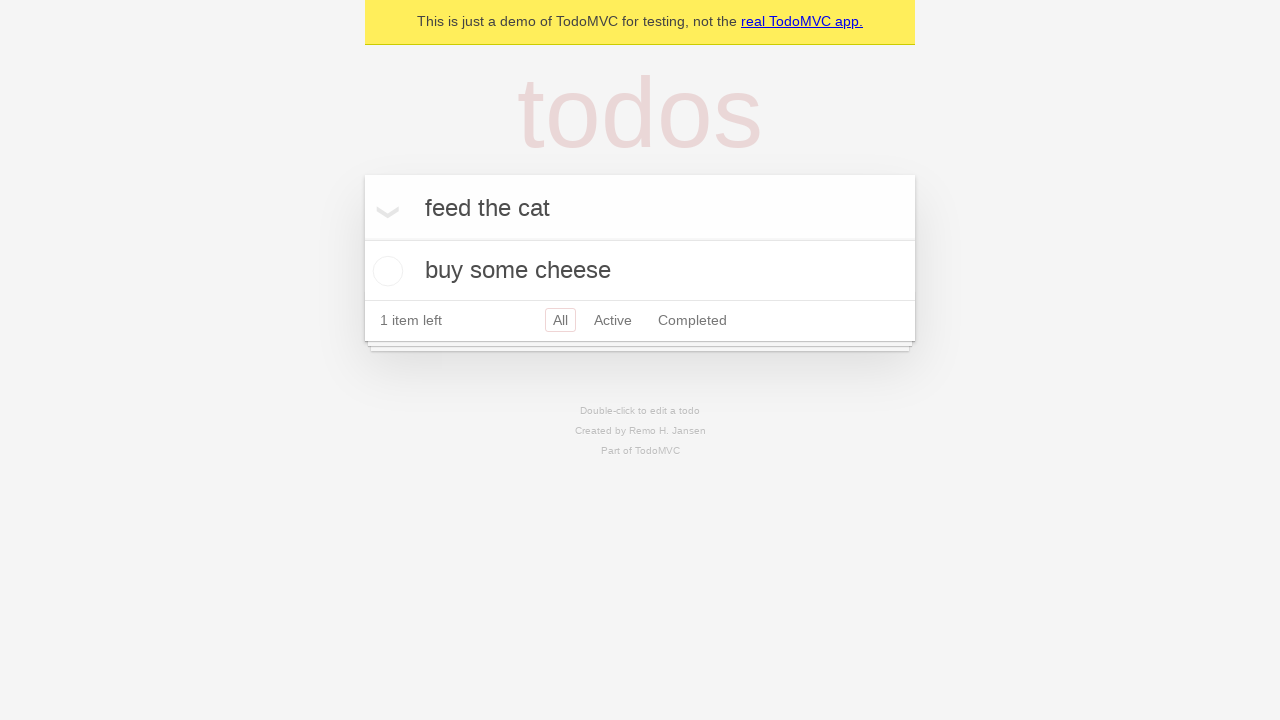

Pressed Enter to create second todo item on internal:attr=[placeholder="What needs to be done?"i]
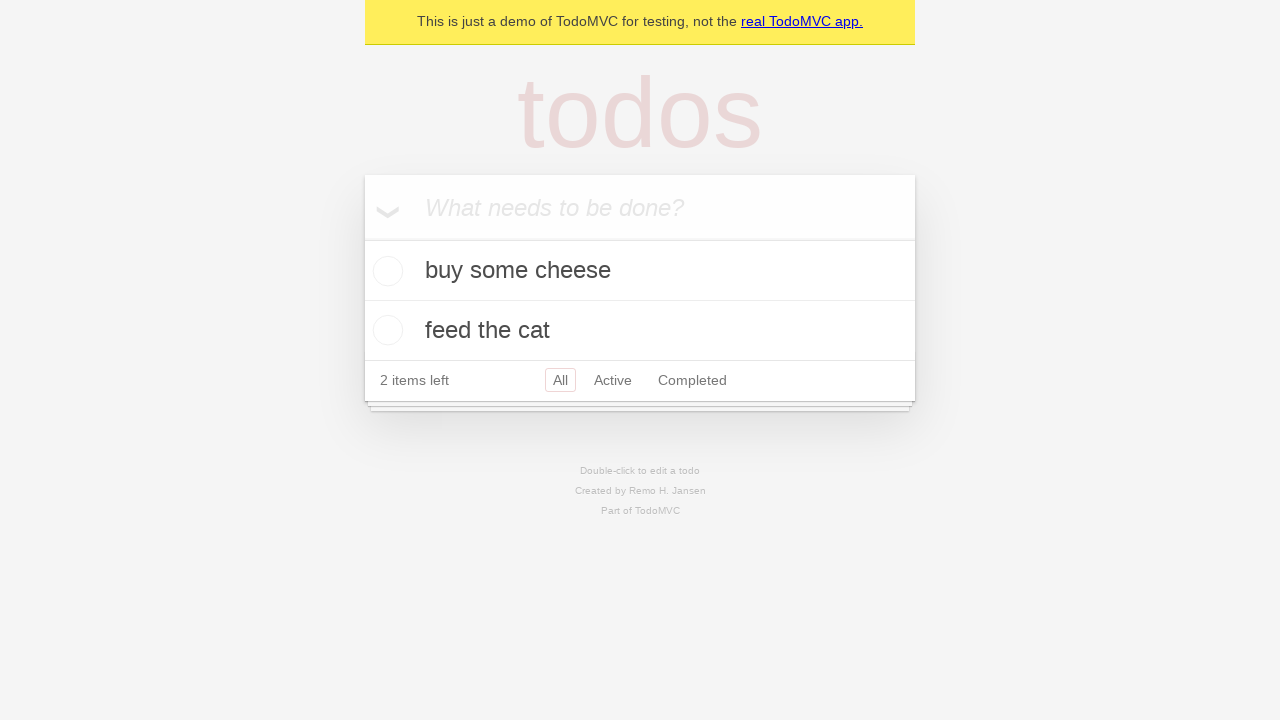

Waited for todo items to appear in the DOM
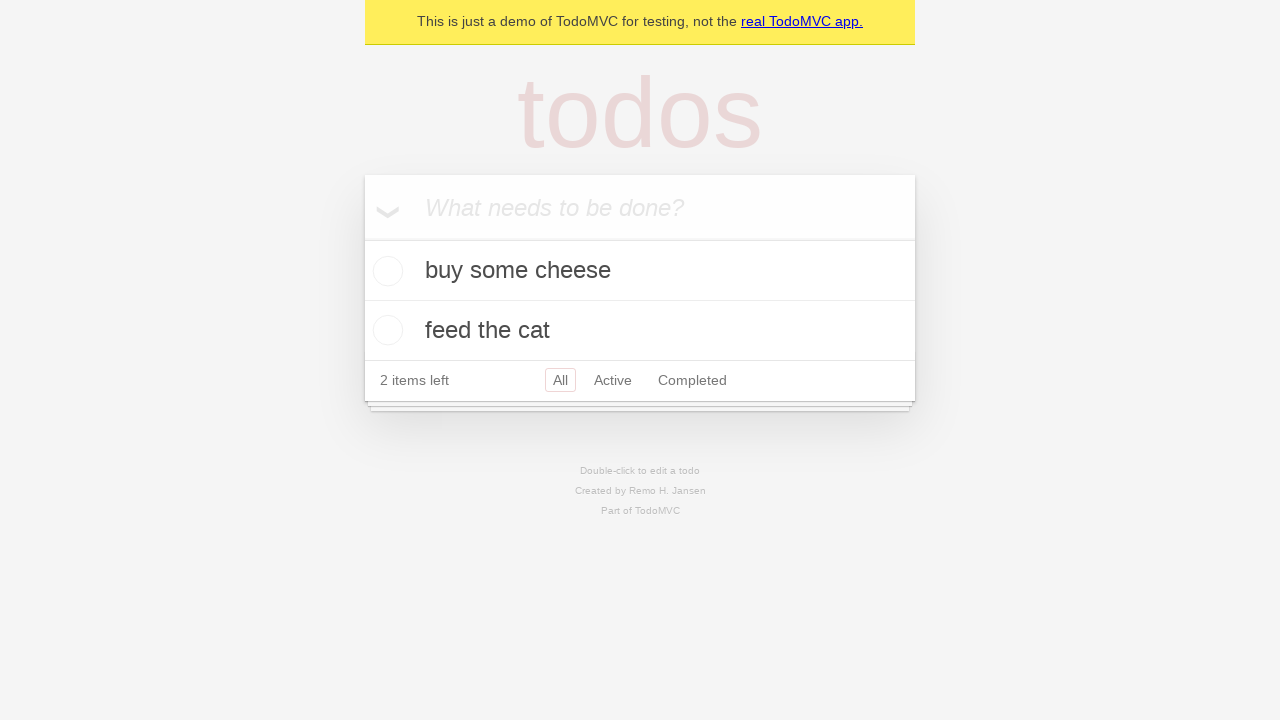

Located the first todo item
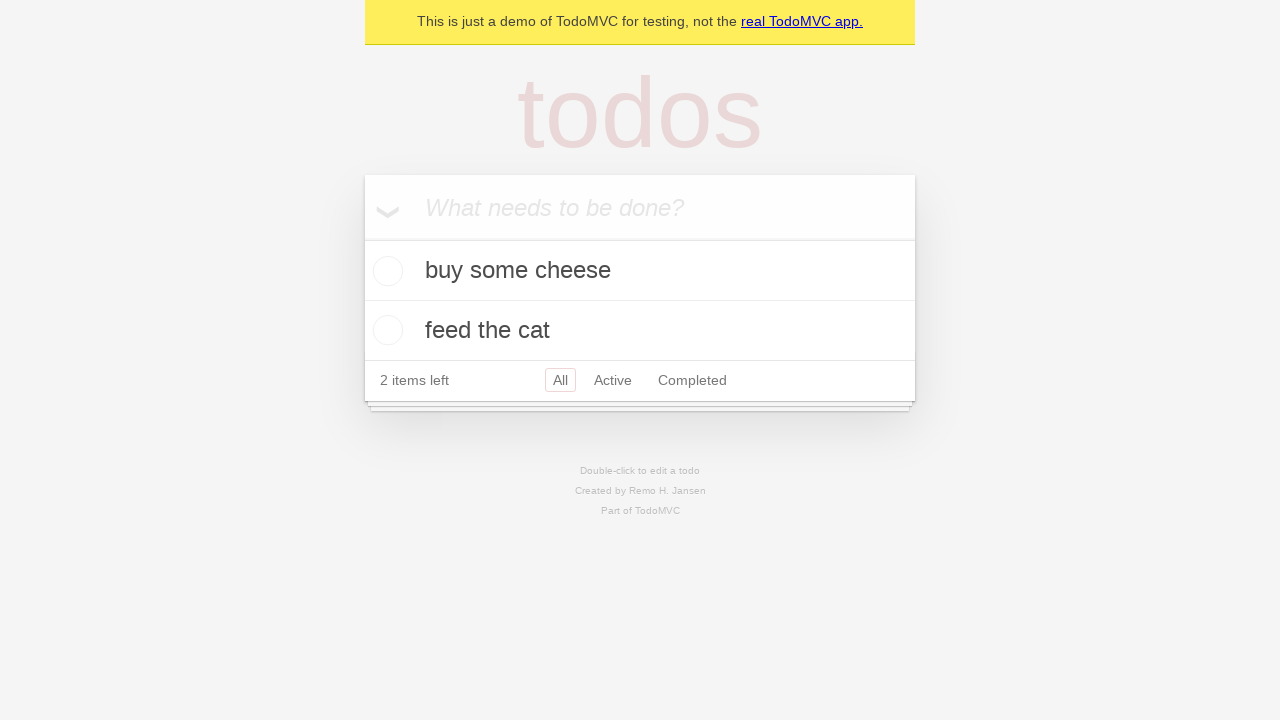

Located the checkbox for the first todo item
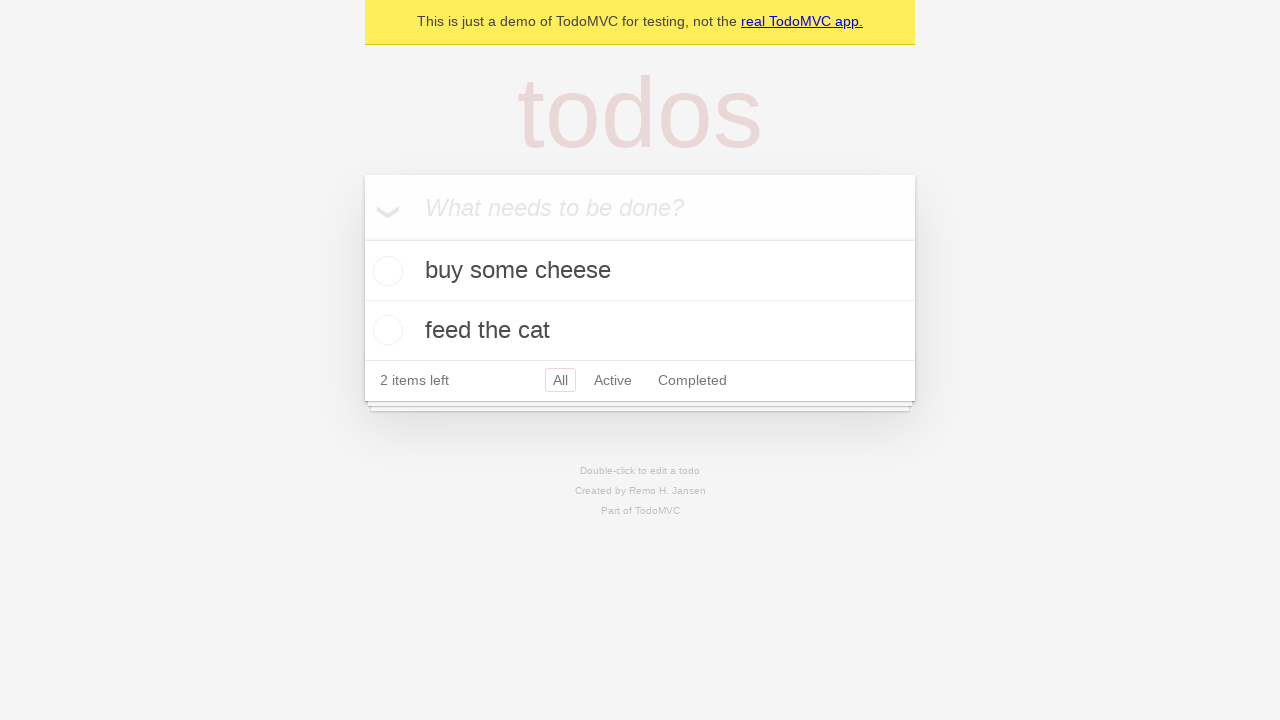

Checked the first todo item's checkbox to mark it complete at (385, 271) on internal:testid=[data-testid="todo-item"s] >> nth=0 >> internal:role=checkbox
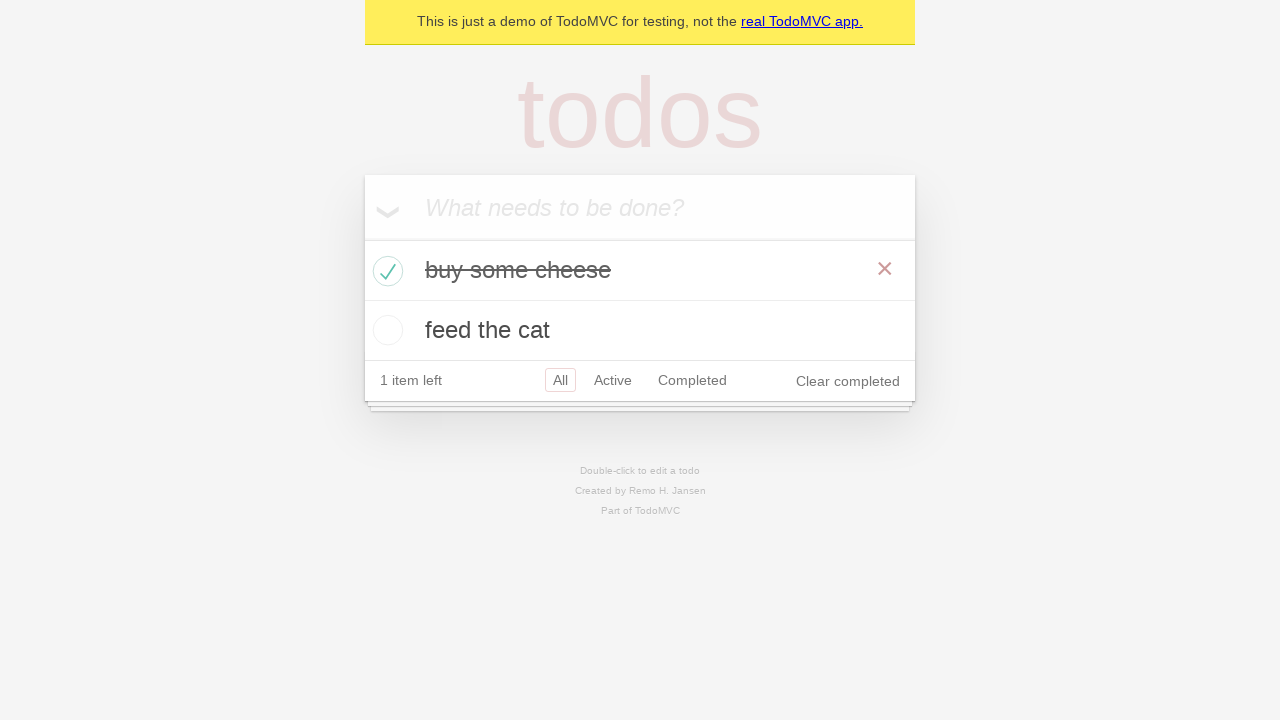

Unchecked the first todo item's checkbox to un-mark it as complete at (385, 271) on internal:testid=[data-testid="todo-item"s] >> nth=0 >> internal:role=checkbox
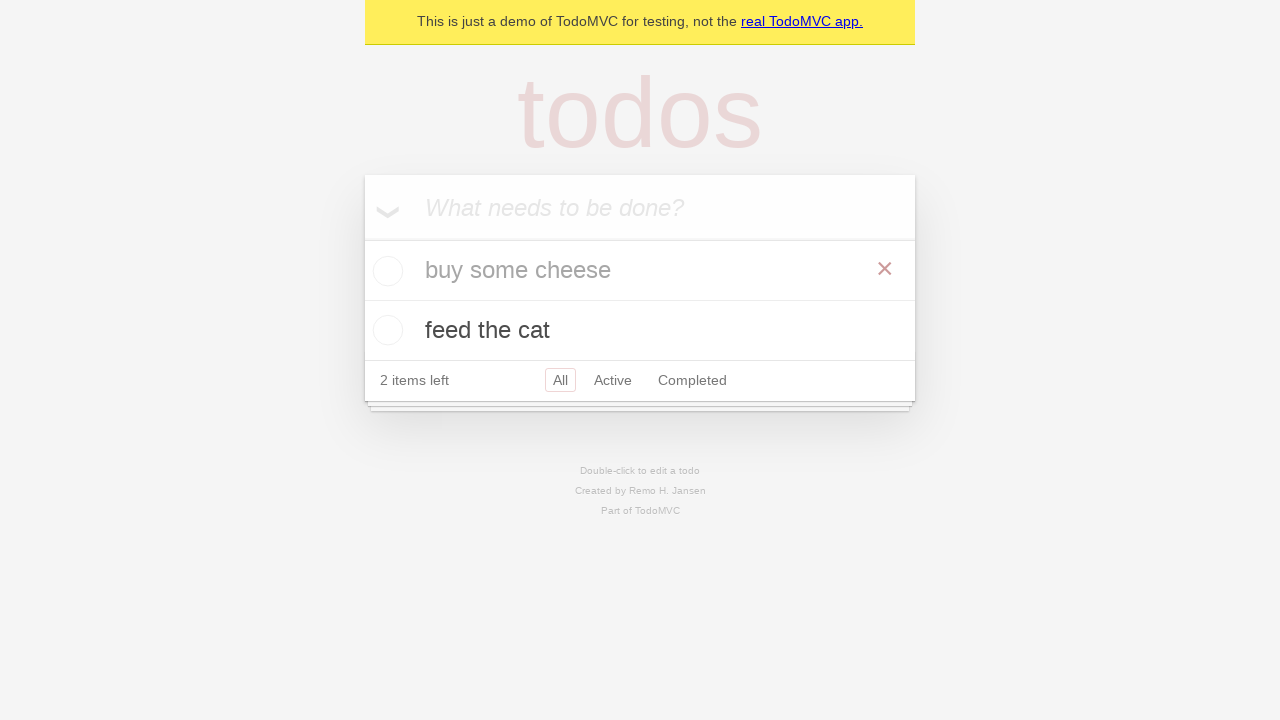

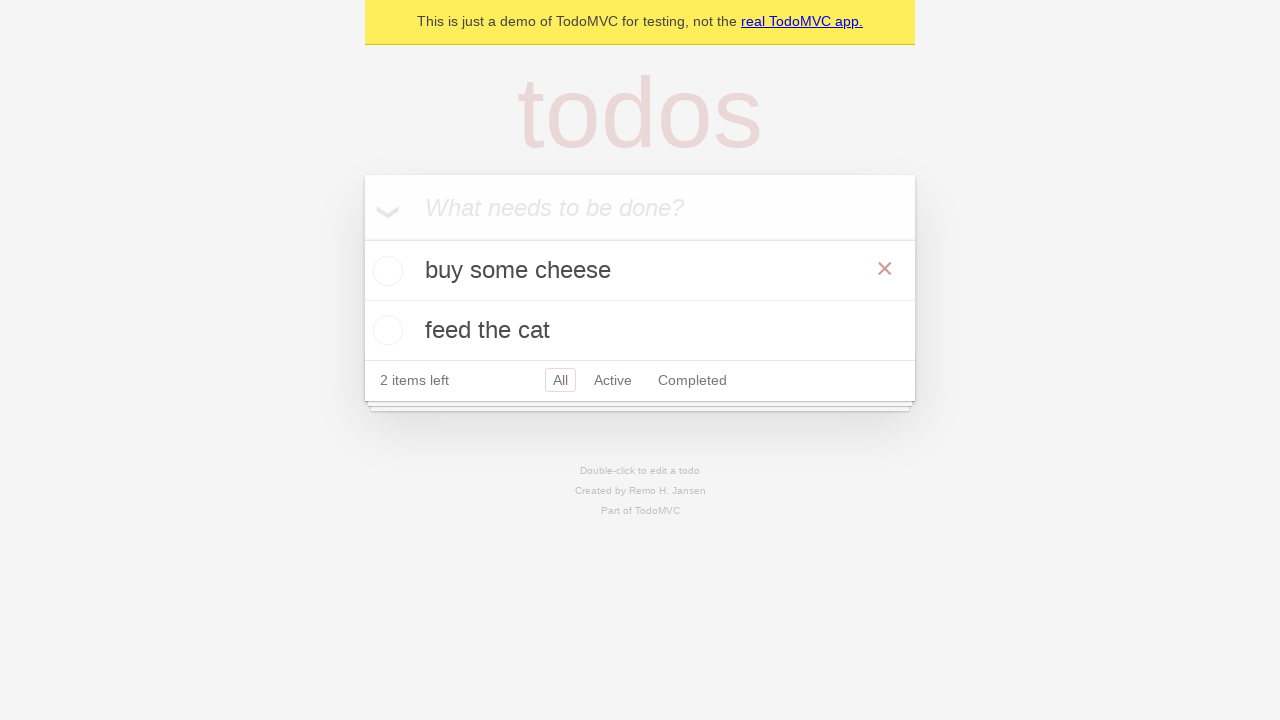